Tests handling JavaScript prompt dialogs by triggering prompts twice, entering text and accepting the first one, then entering different text and dismissing the second one

Starting URL: http://the-internet.herokuapp.com/javascript_alerts

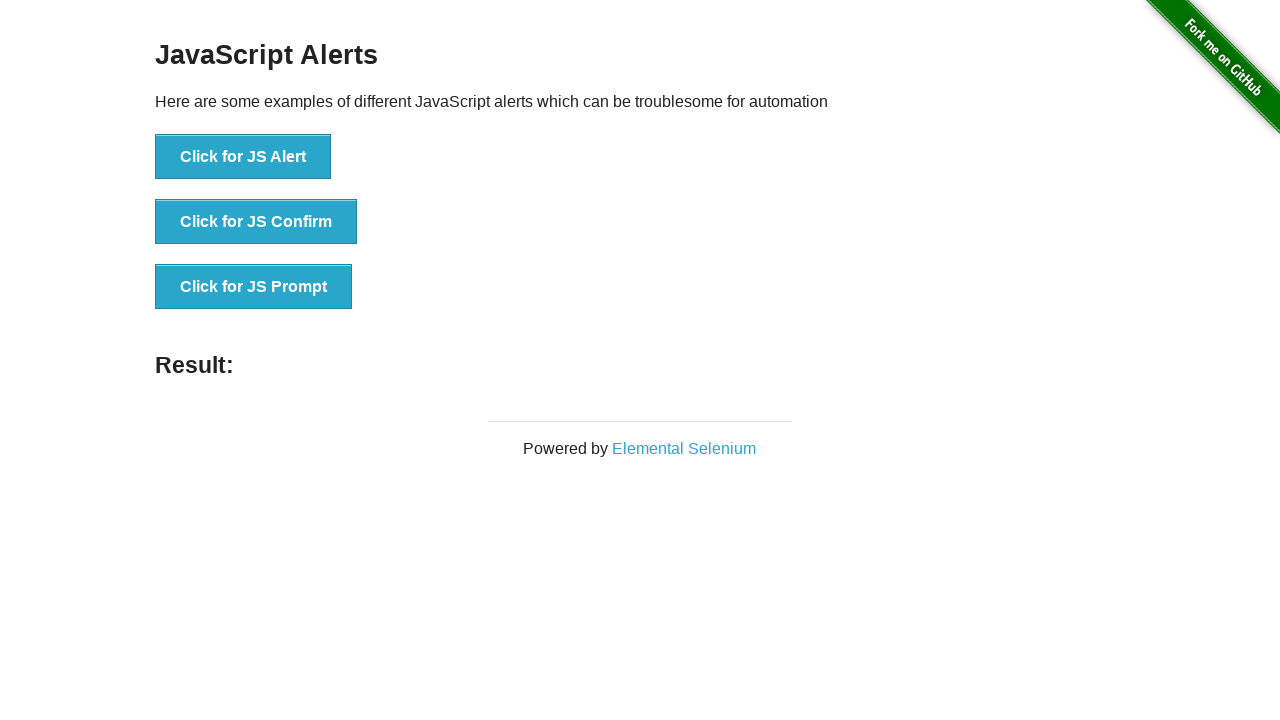

Set up dialog handler to accept first prompt with text 'Test message accepted!'
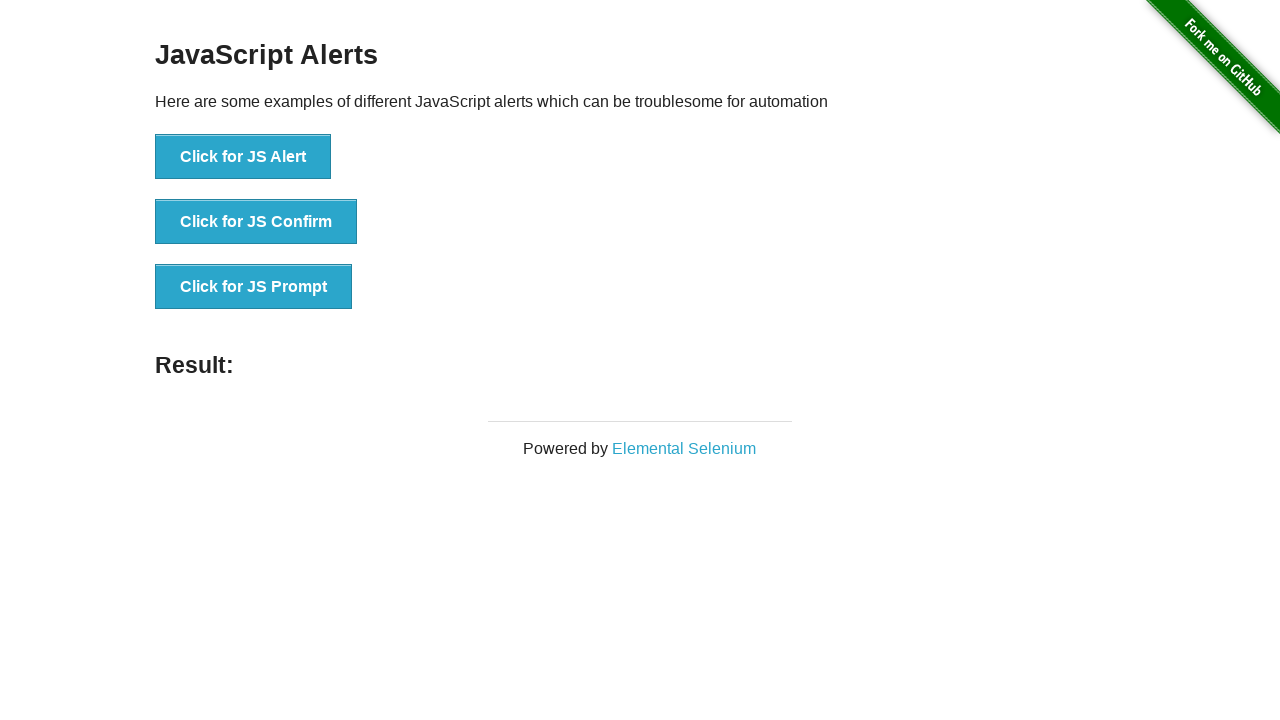

Clicked 'Click for JS Prompt' button to trigger first prompt dialog at (254, 287) on button:has-text('Click for JS Prompt')
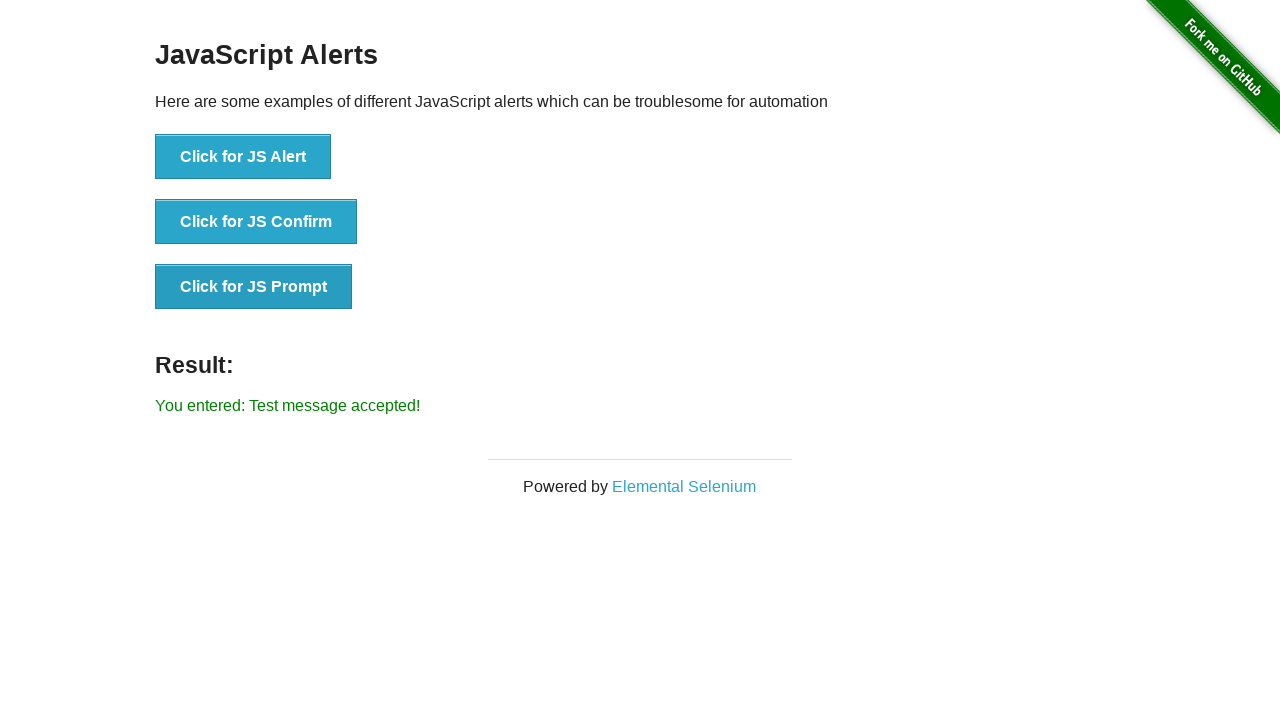

Set up dialog handler to dismiss second prompt
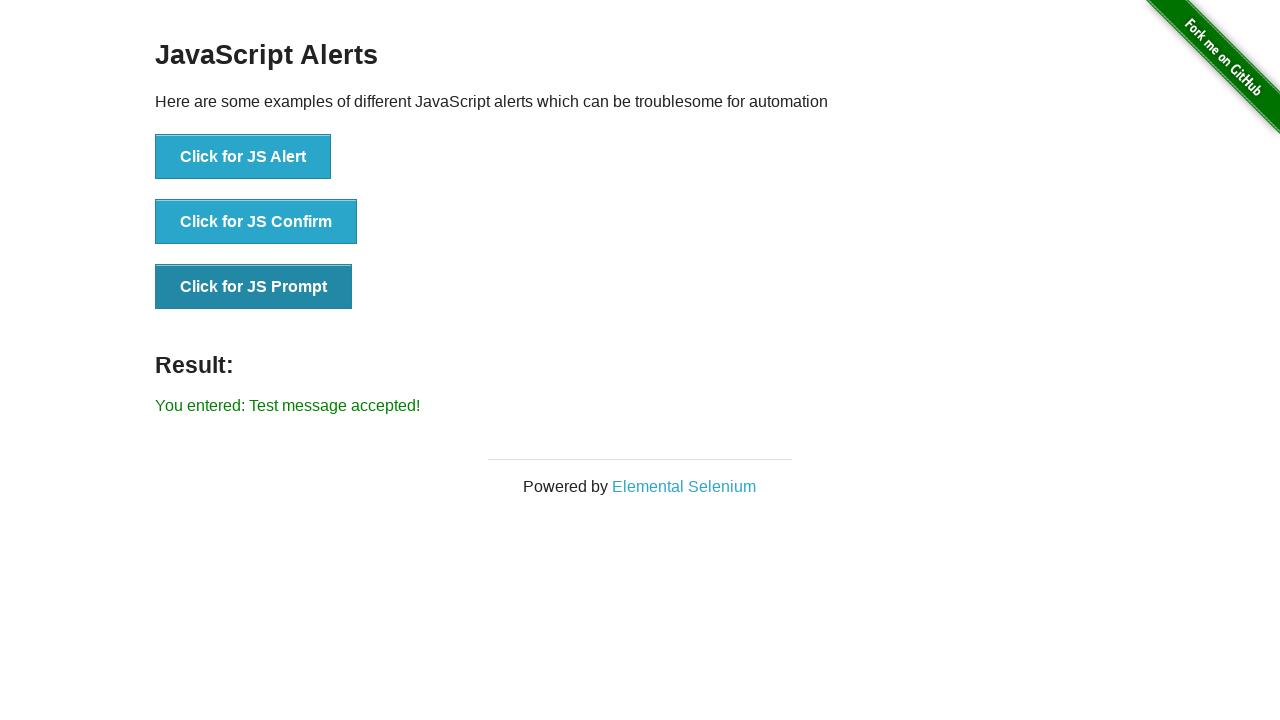

Clicked 'Click for JS Prompt' button to trigger second prompt dialog at (254, 287) on button:has-text('Click for JS Prompt')
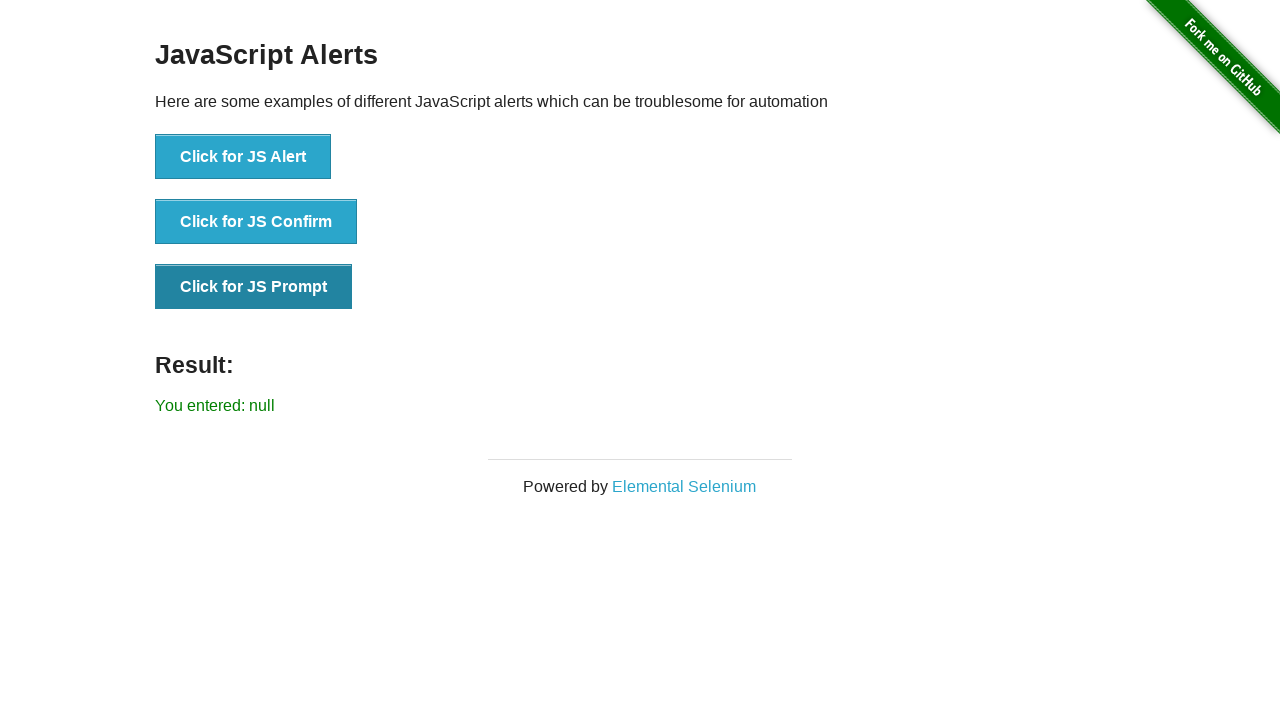

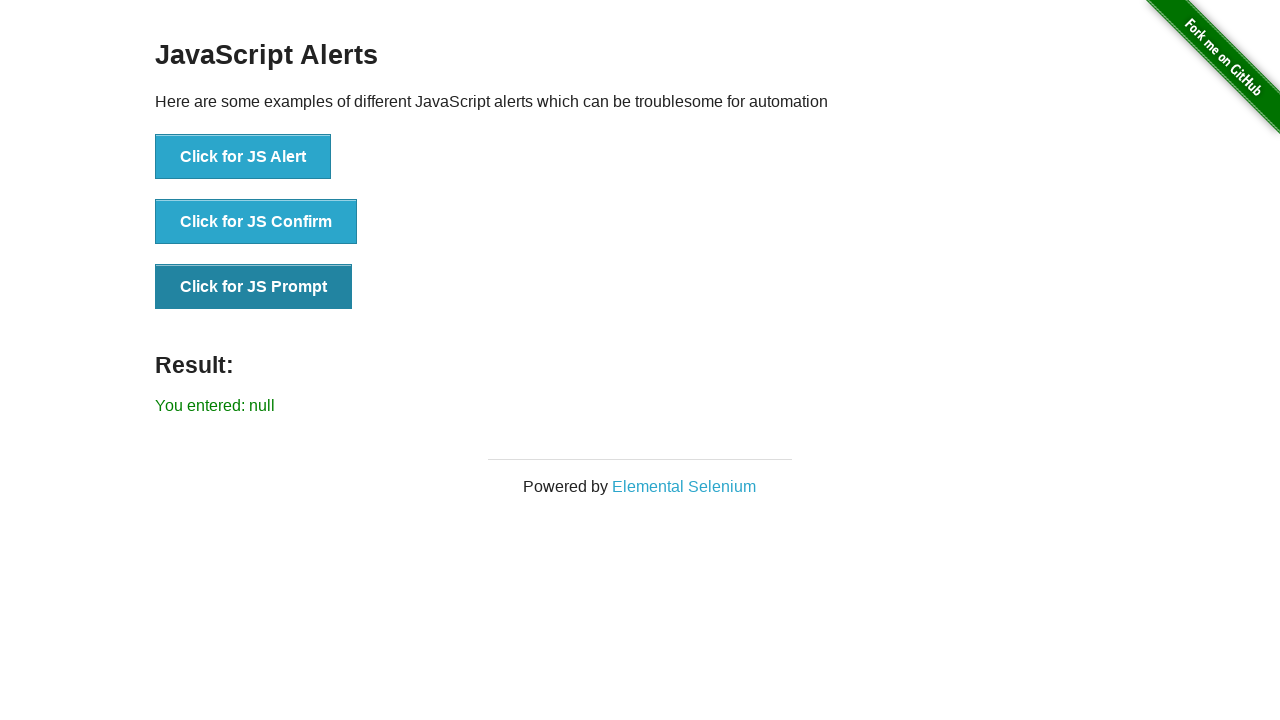